Tests filling a text box form with a valid email address, handling potential scroll issues, clicking submit, and verifying the output displays the entered email.

Starting URL: https://demoqa.com/text-box

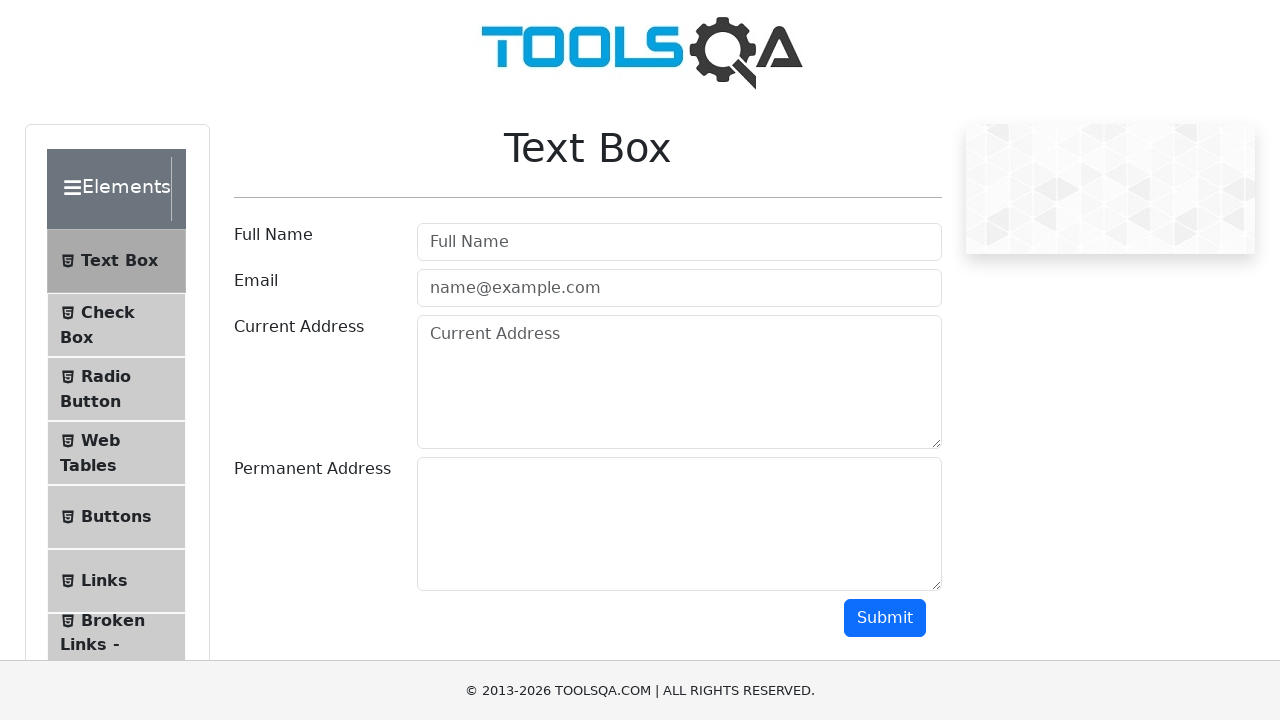

Filled email input field with 'testas@testas.lt' on #userEmail
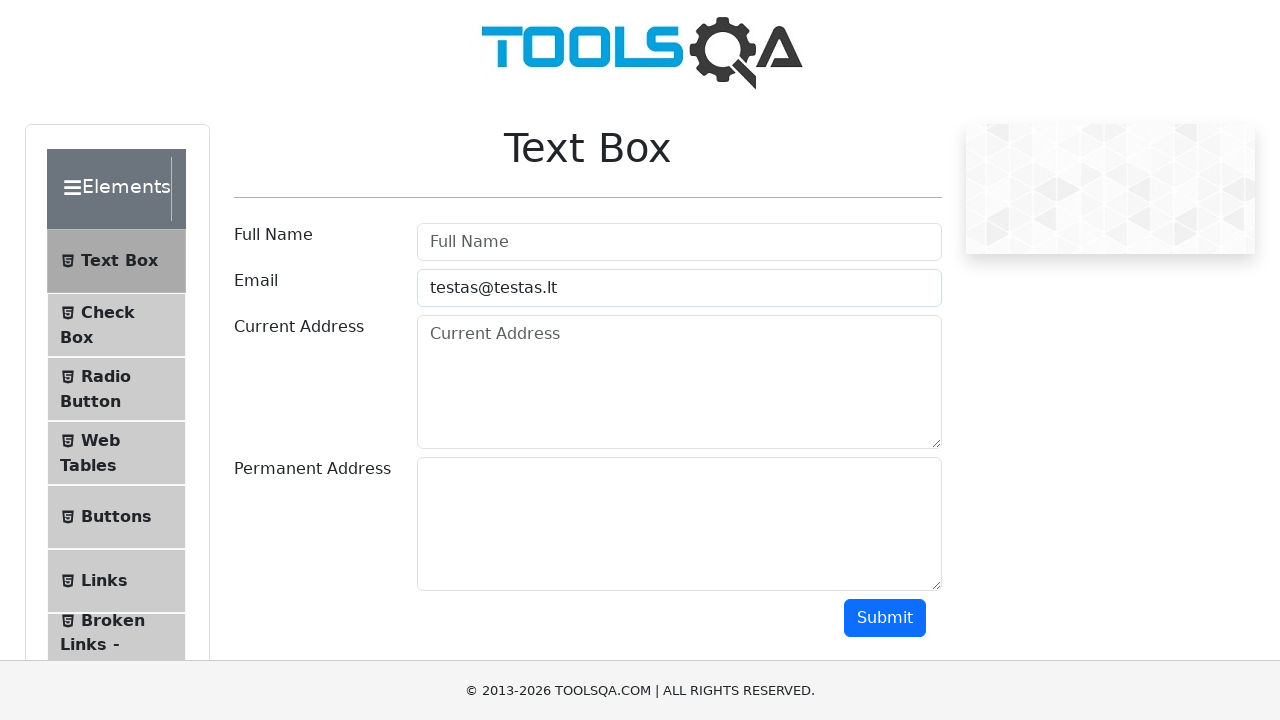

Scrolled down 200 pixels to reveal submit button
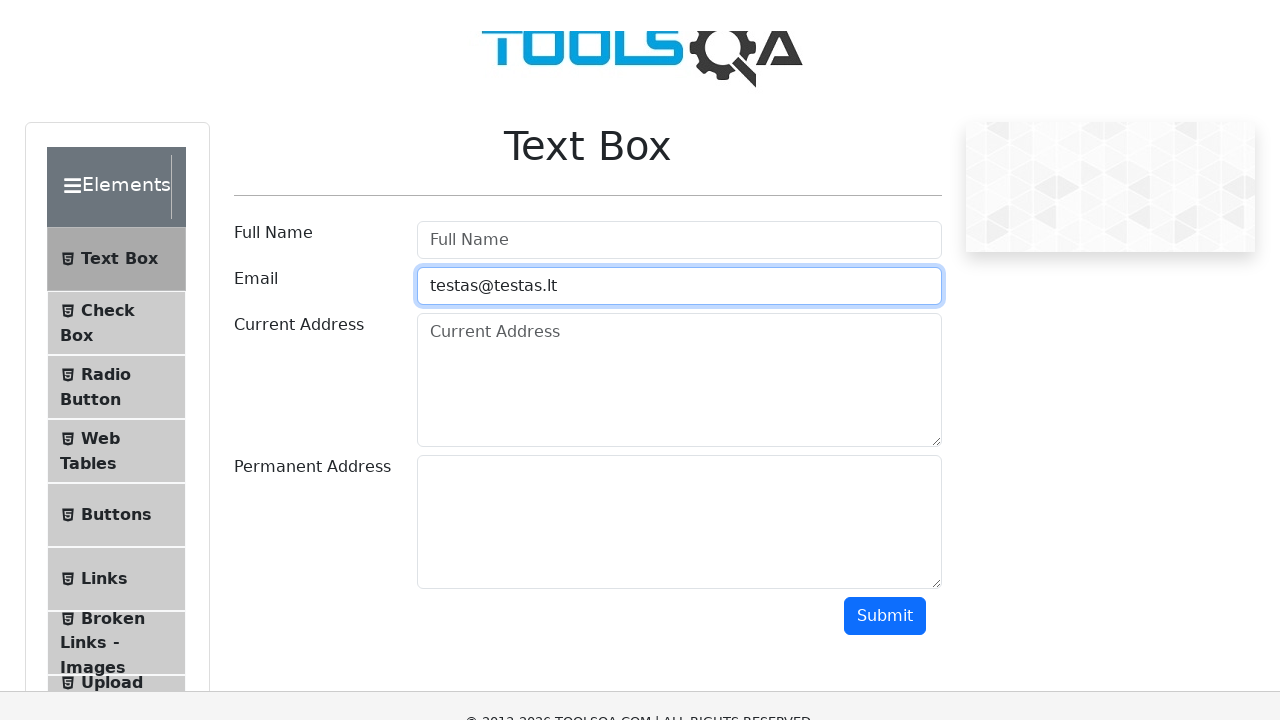

Clicked submit button to submit the form at (885, 418) on #submit
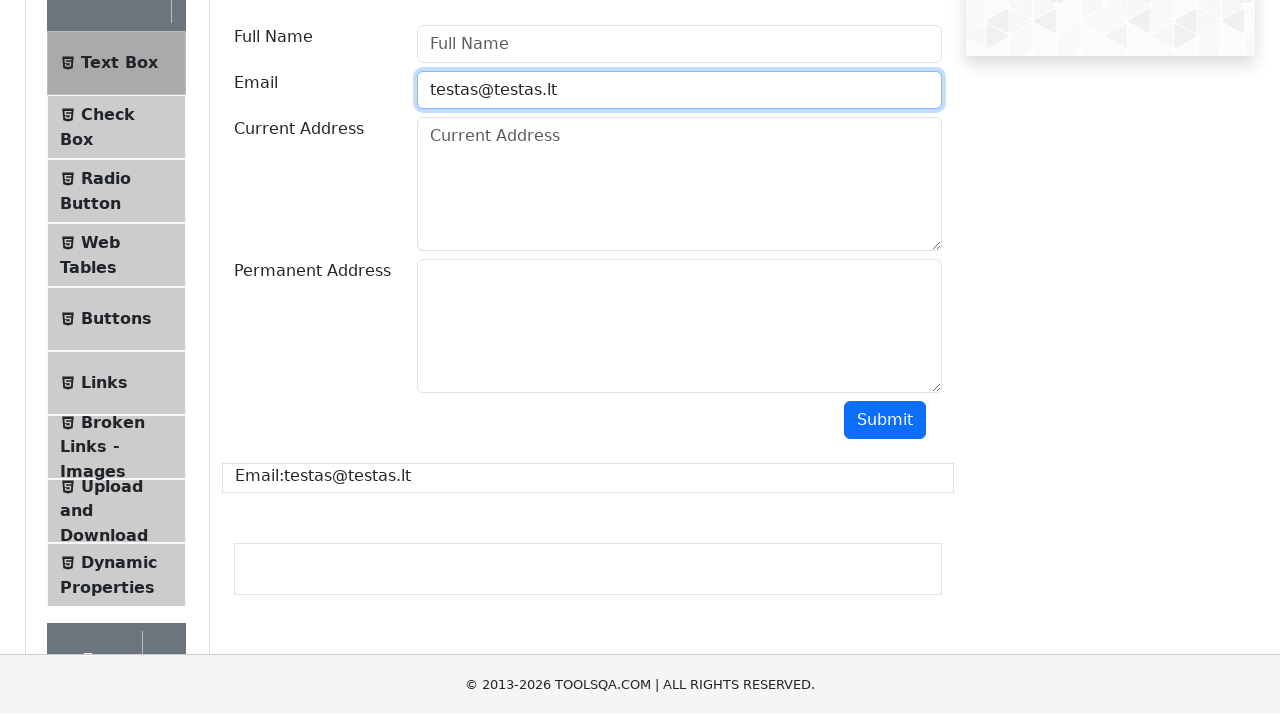

Output email element appeared on the page
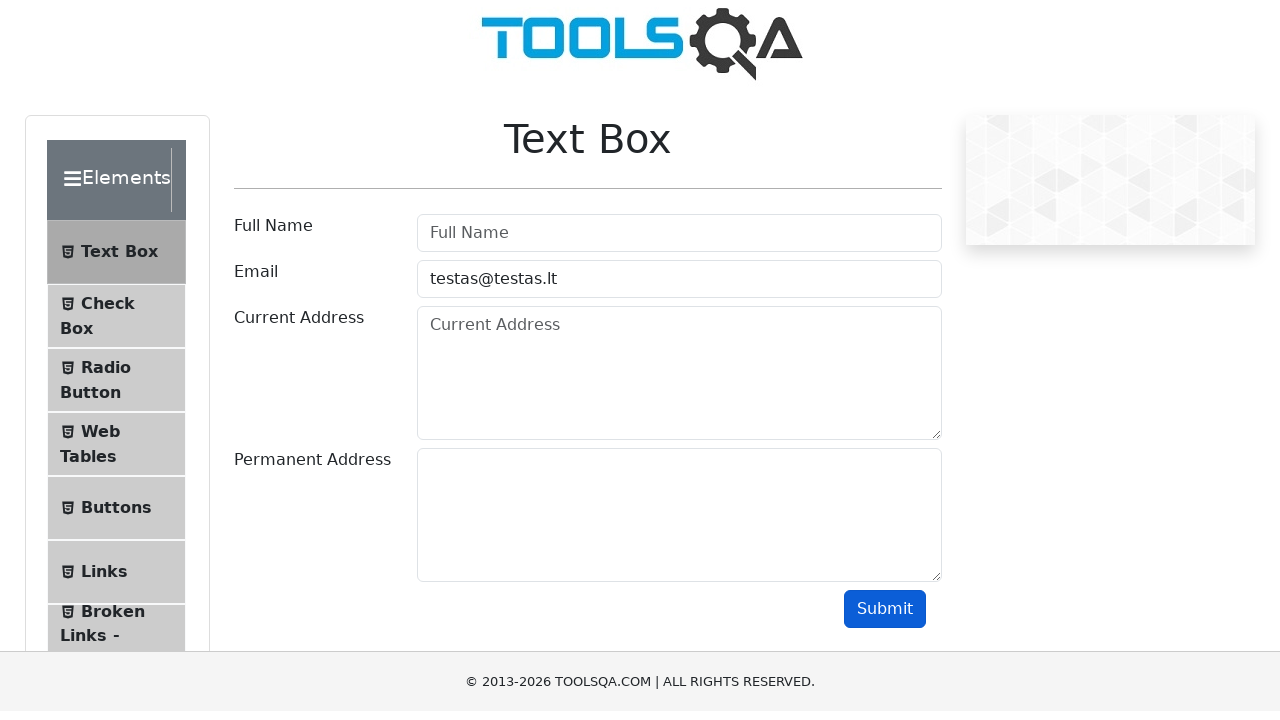

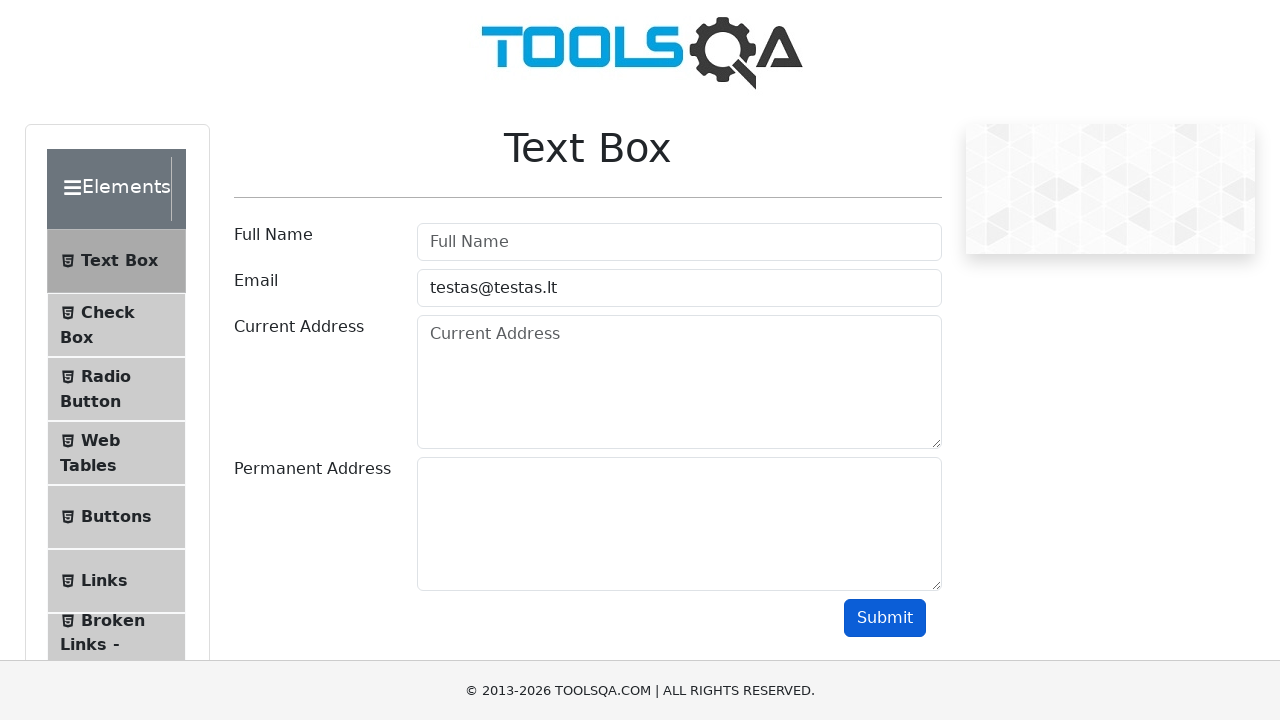